Tests JavaScript confirm alert functionality by triggering a confirm dialog, dismissing it (clicking Cancel), and verifying the result text shows the cancel action was recorded.

Starting URL: https://the-internet.herokuapp.com/javascript_alerts

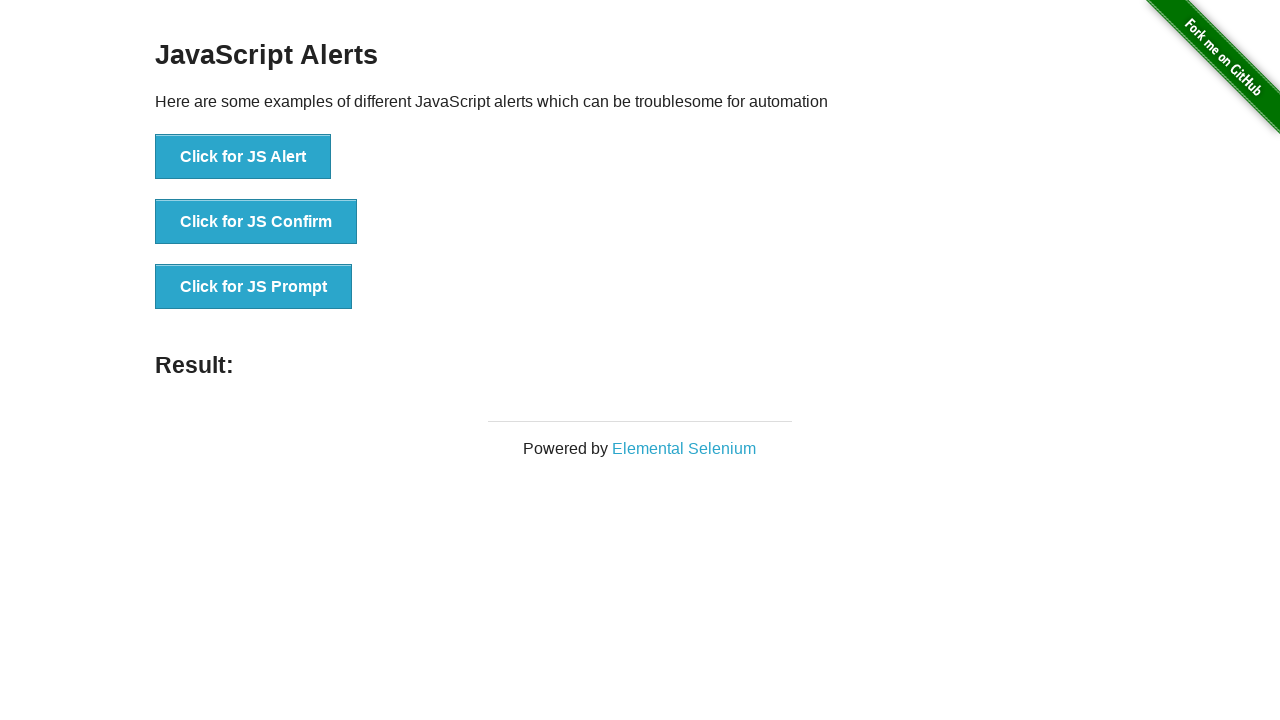

Clicked the second button to trigger JS Confirm alert at (256, 222) on xpath=//*[@id='content']/div/ul/li[2]/button
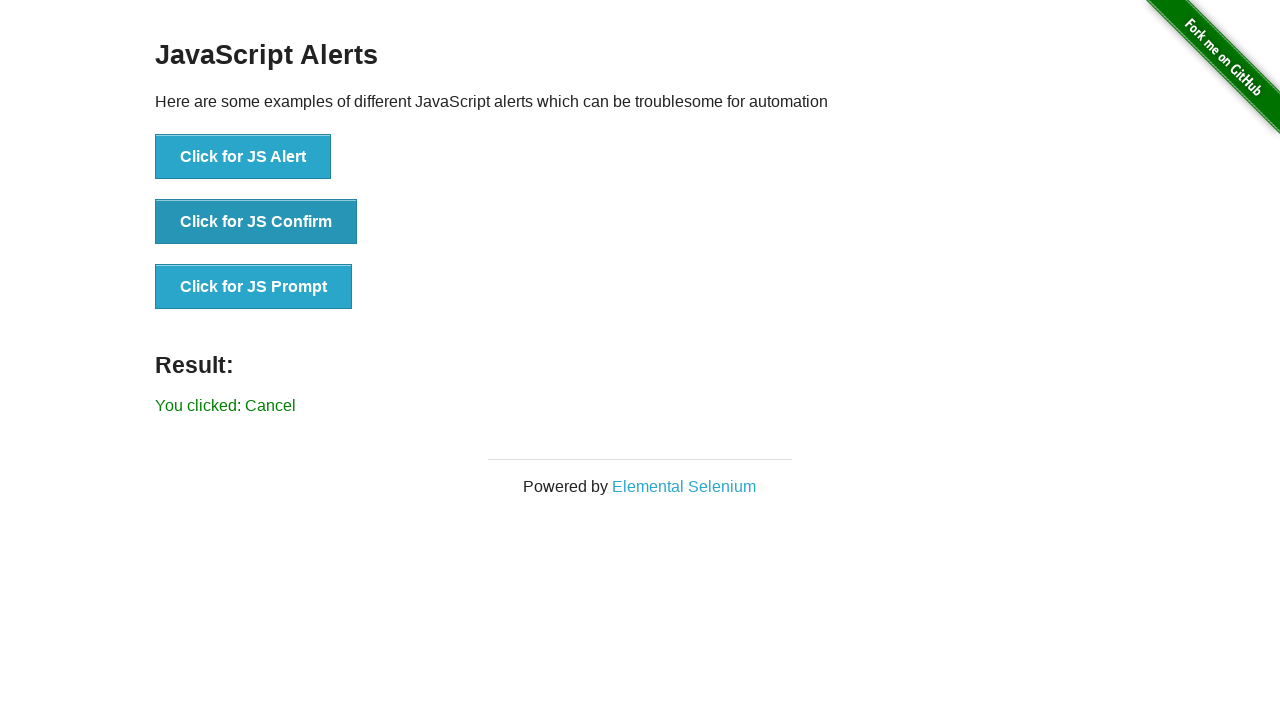

Set up dialog handler to dismiss confirm alerts
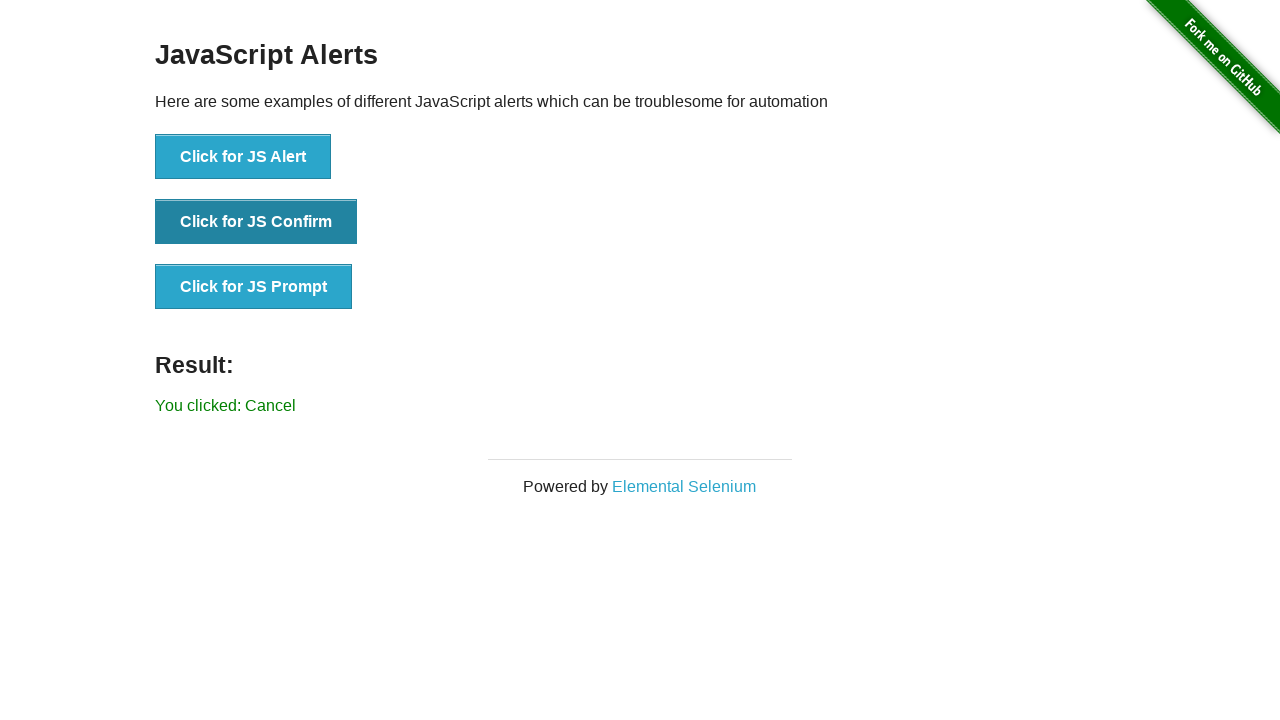

Clicked 'Click for JS Confirm' button to trigger confirm dialog at (256, 222) on xpath=//button[text()='Click for JS Confirm']
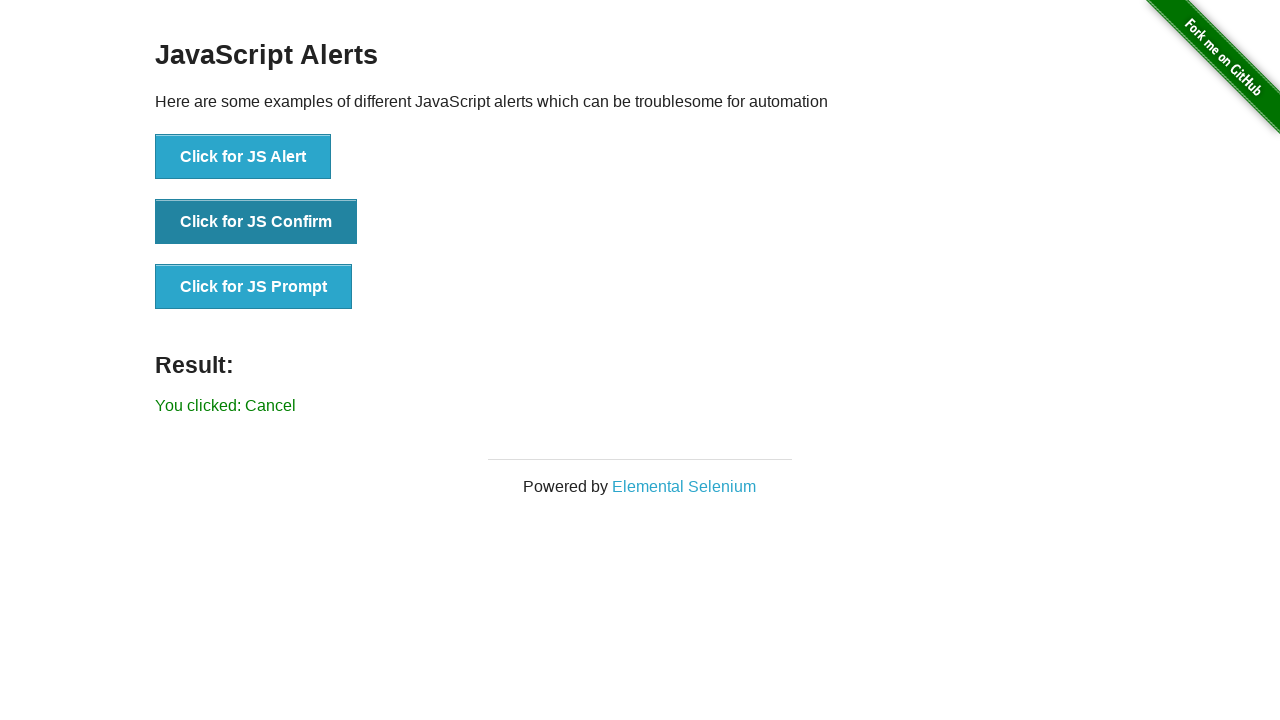

Result element loaded after dismissing confirm dialog
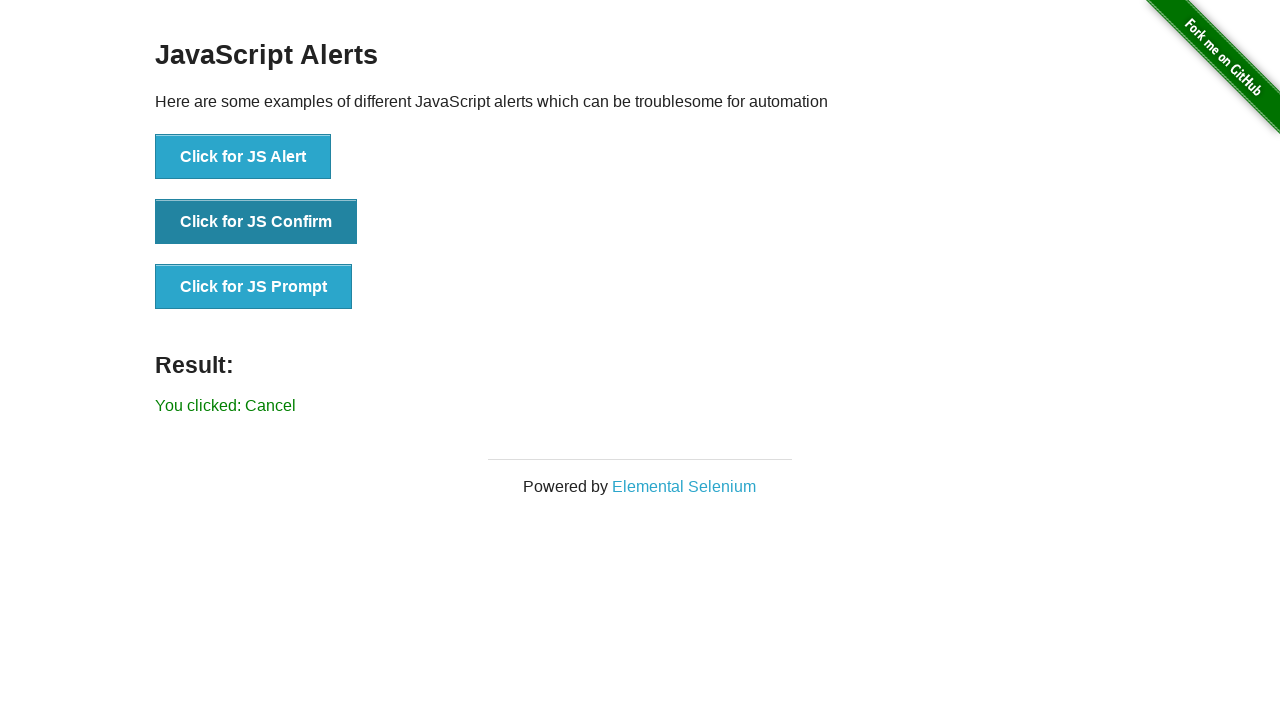

Retrieved result text: 'You clicked: Cancel'
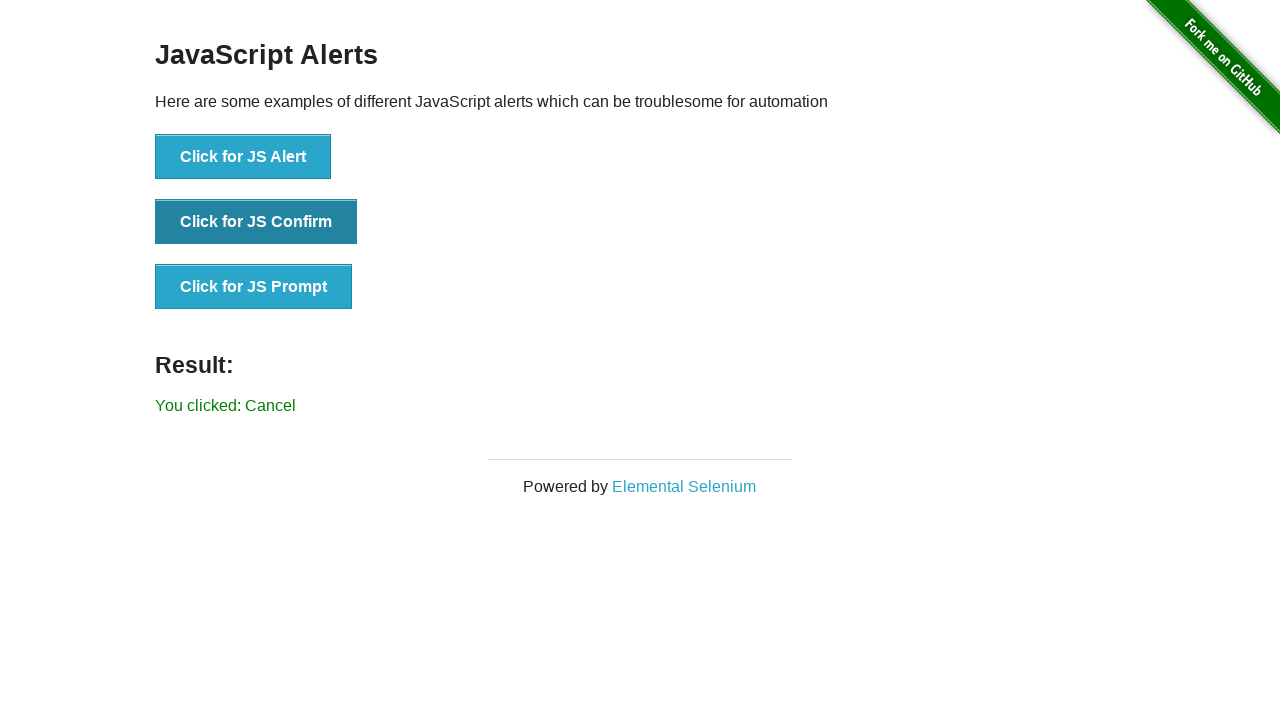

Verified that result text shows 'You clicked: Cancel'
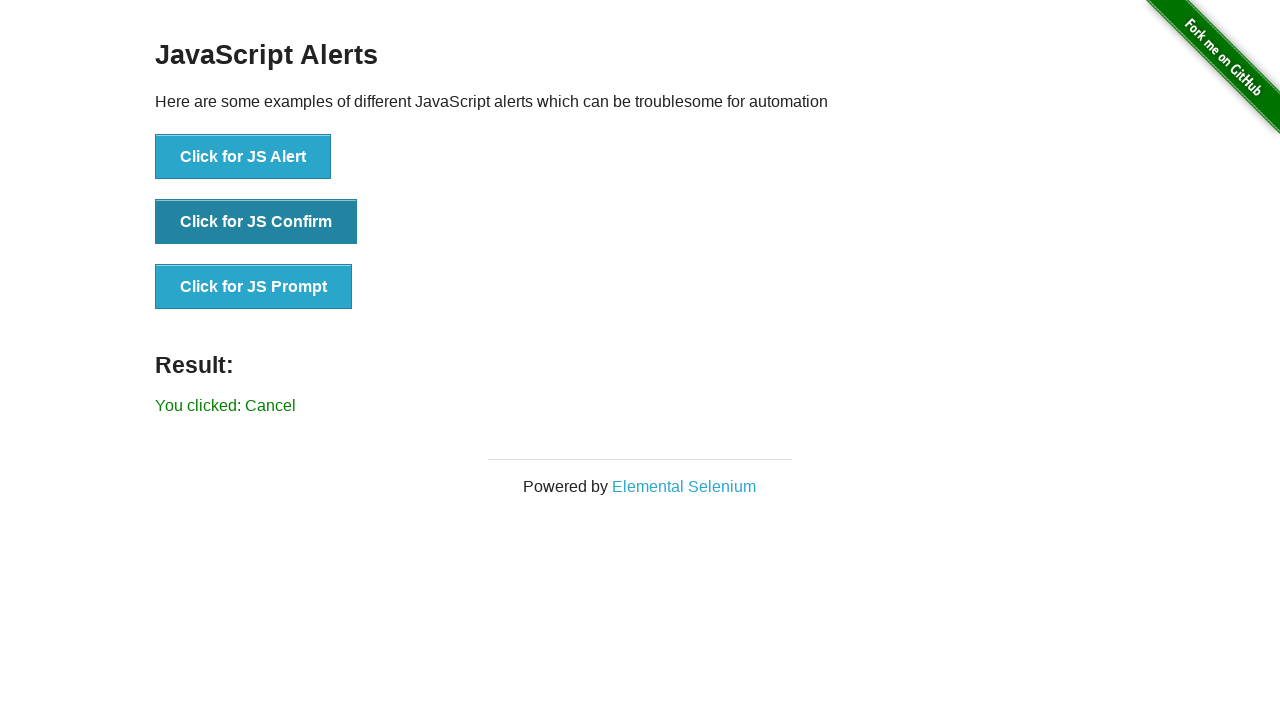

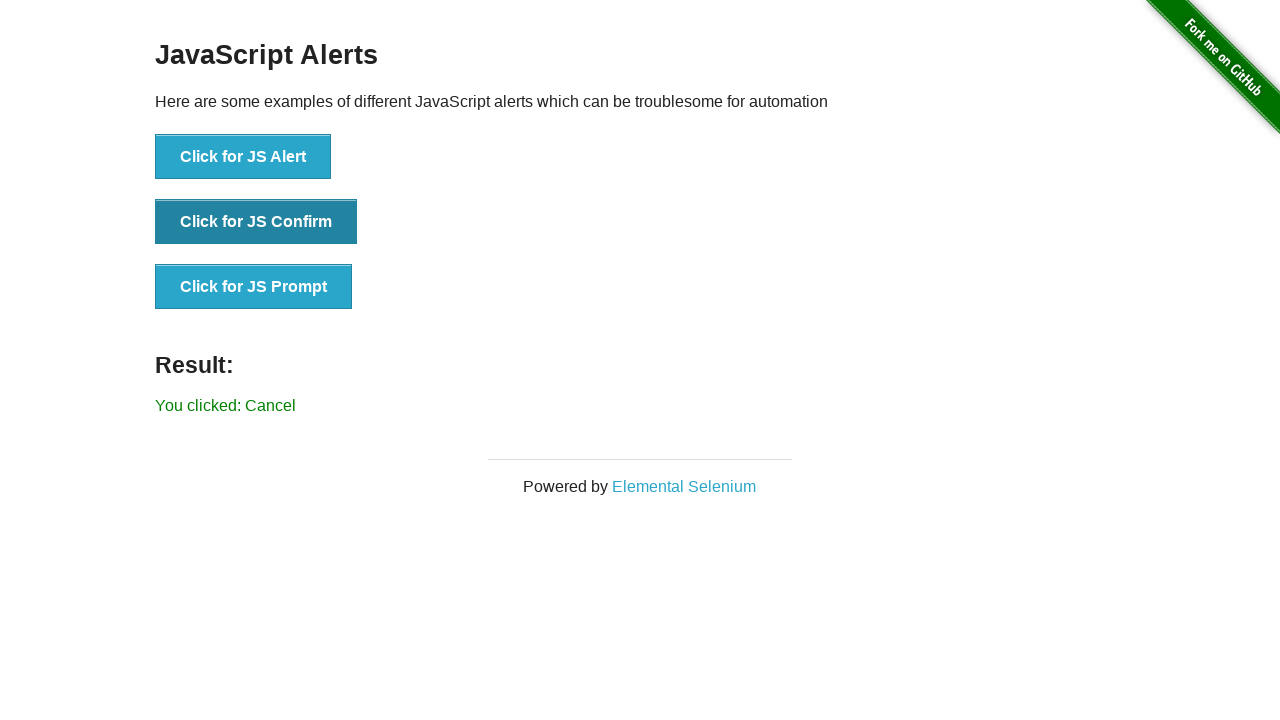